Solves a mathematical problem on a web page by reading a value, calculating the answer, filling the form, selecting checkboxes and radio buttons, then submitting

Starting URL: http://suninjuly.github.io/math.html

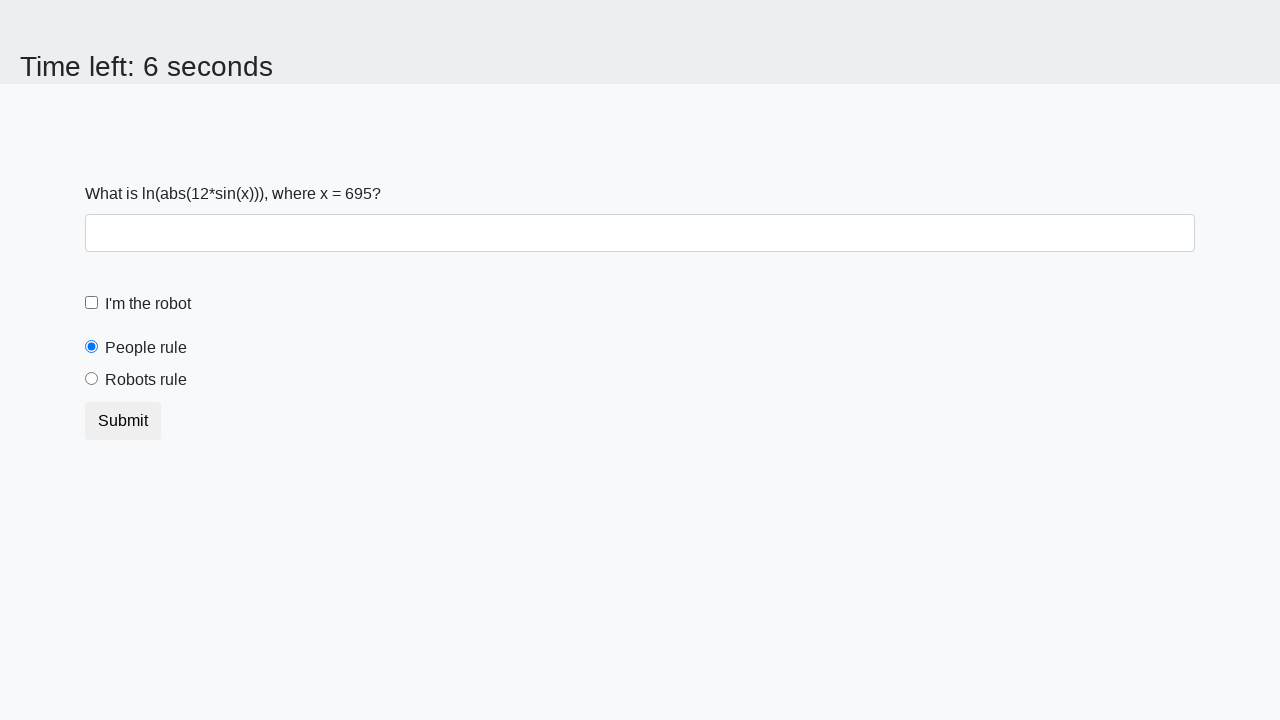

Retrieved value of x from page element #input_value
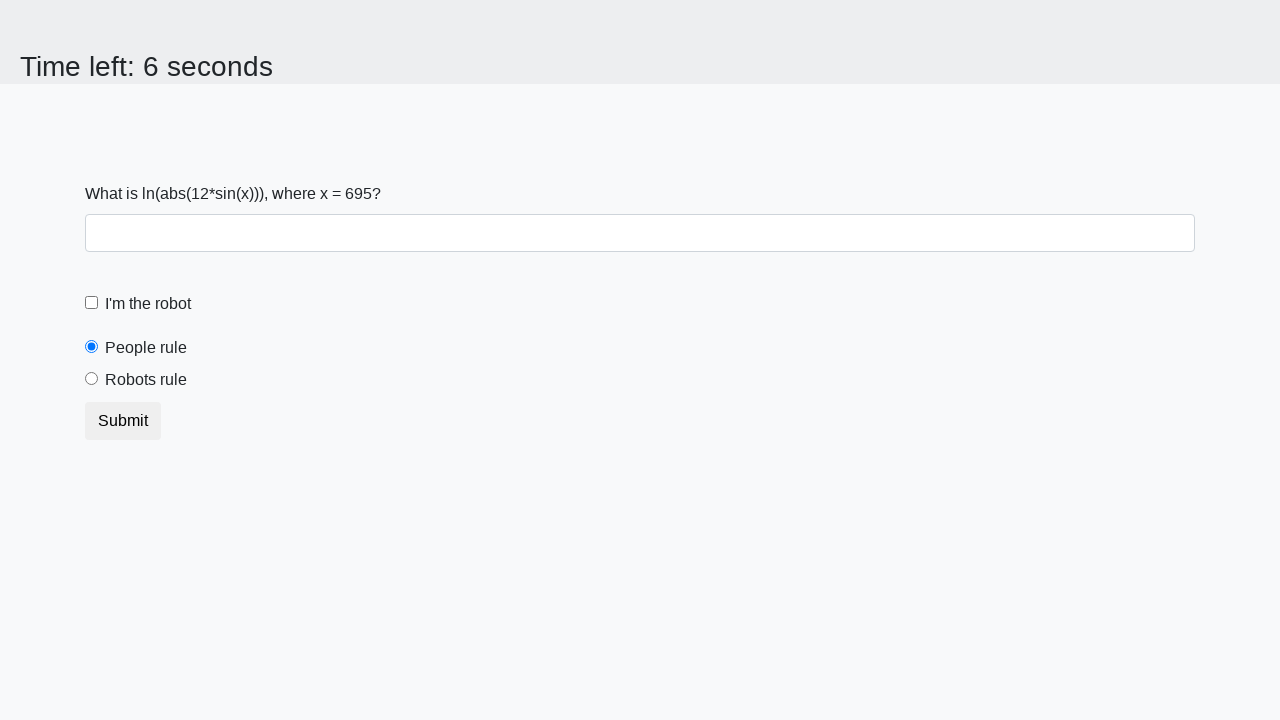

Calculated answer using formula ln(abs(12*sin(x)))
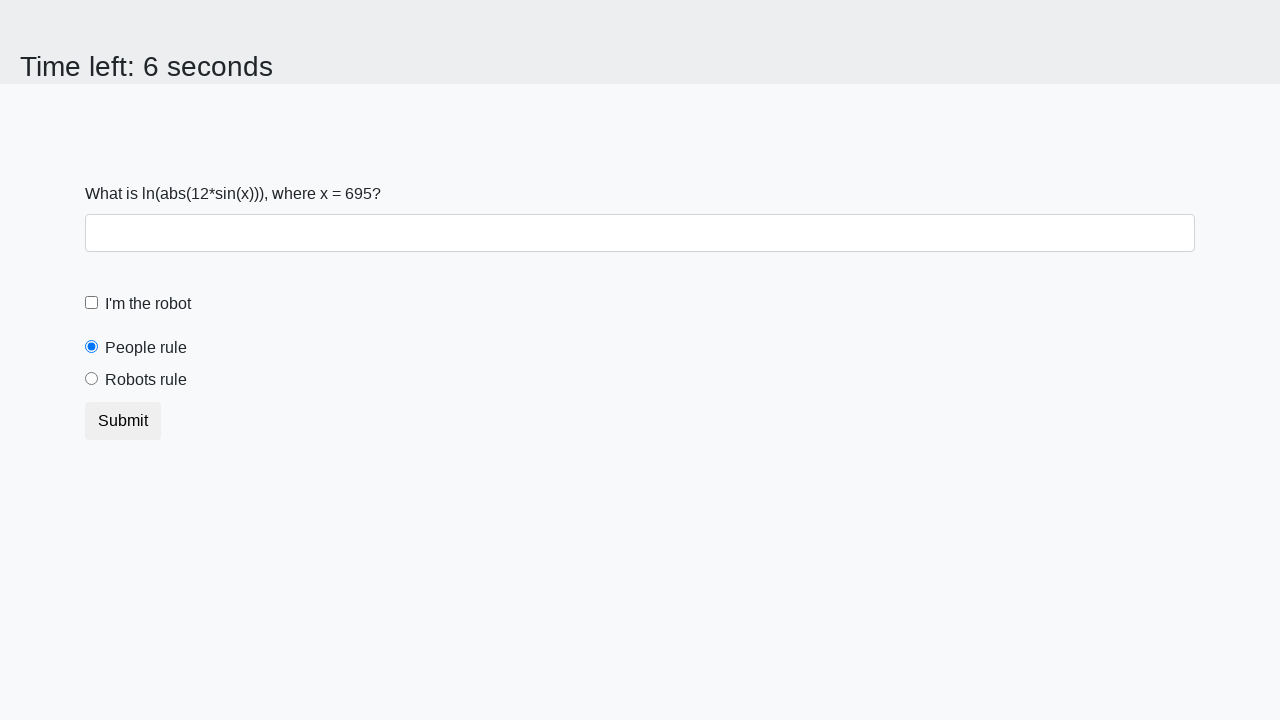

Filled answer field with calculated value on input[required]
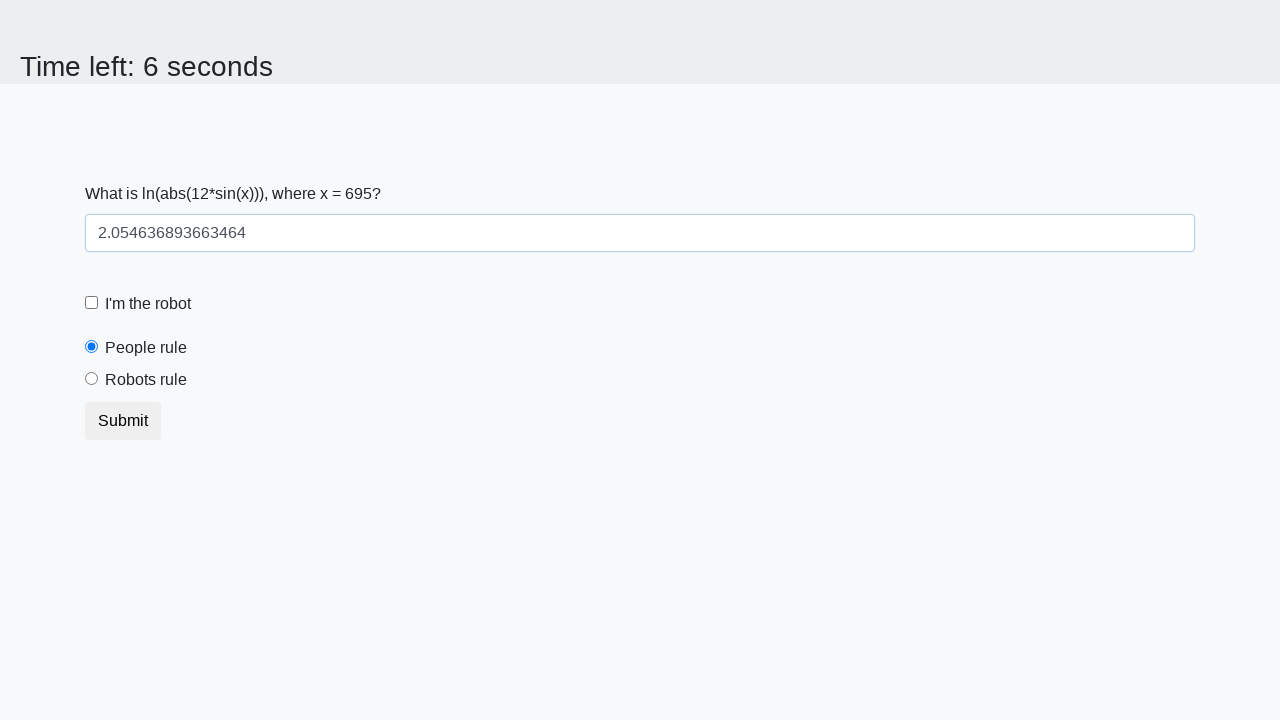

Clicked robot checkbox at (92, 303) on #robotCheckbox
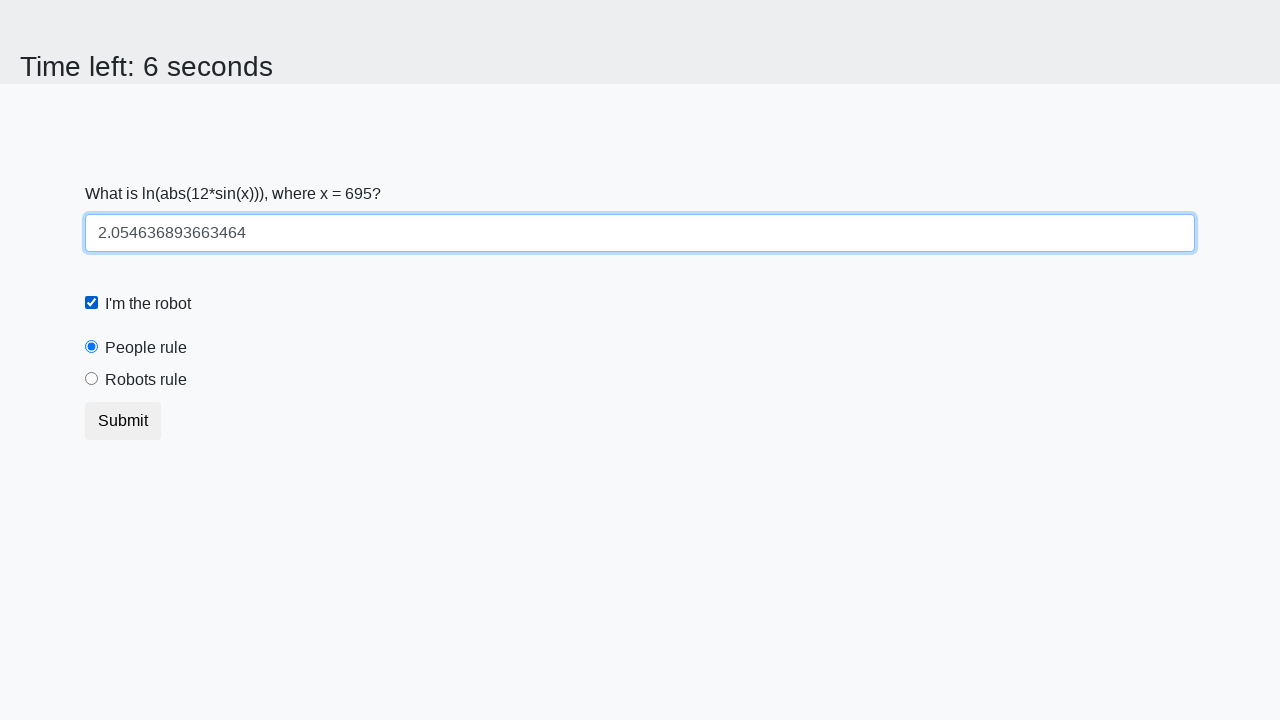

Selected 'robots rule' radio button at (146, 380) on [for="robotsRule"]
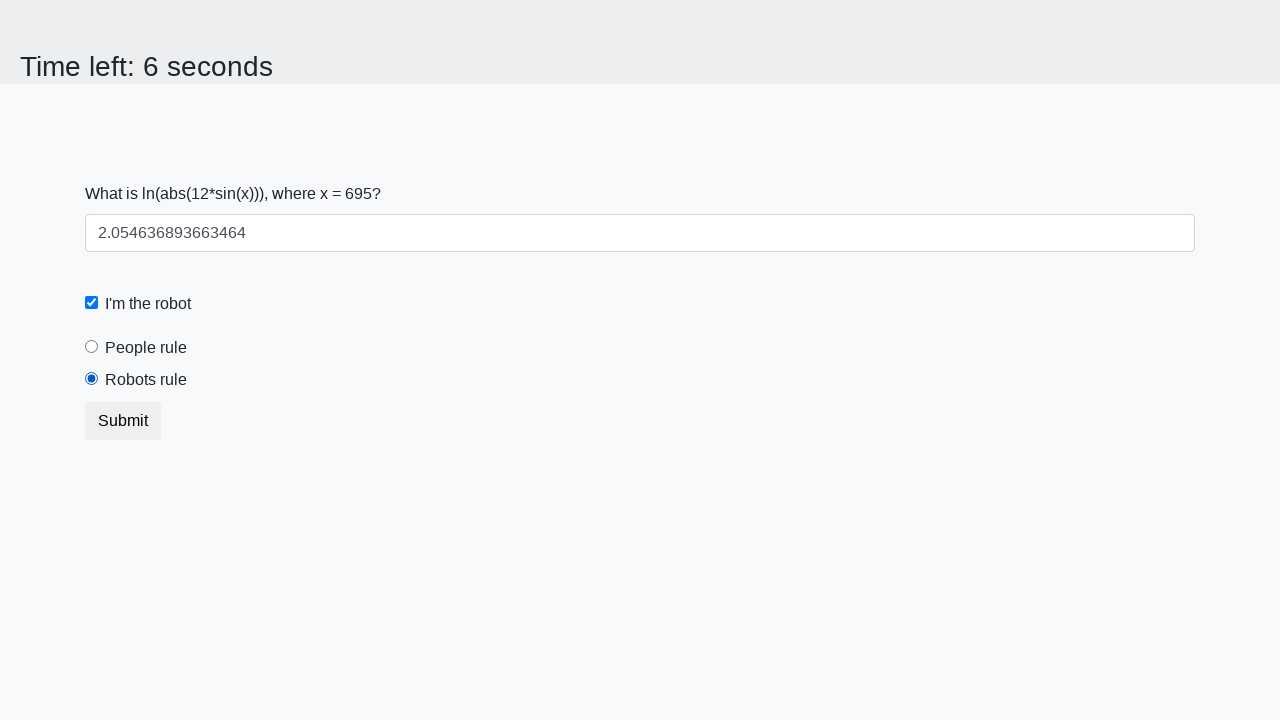

Clicked form submit button at (123, 421) on .btn.btn-default
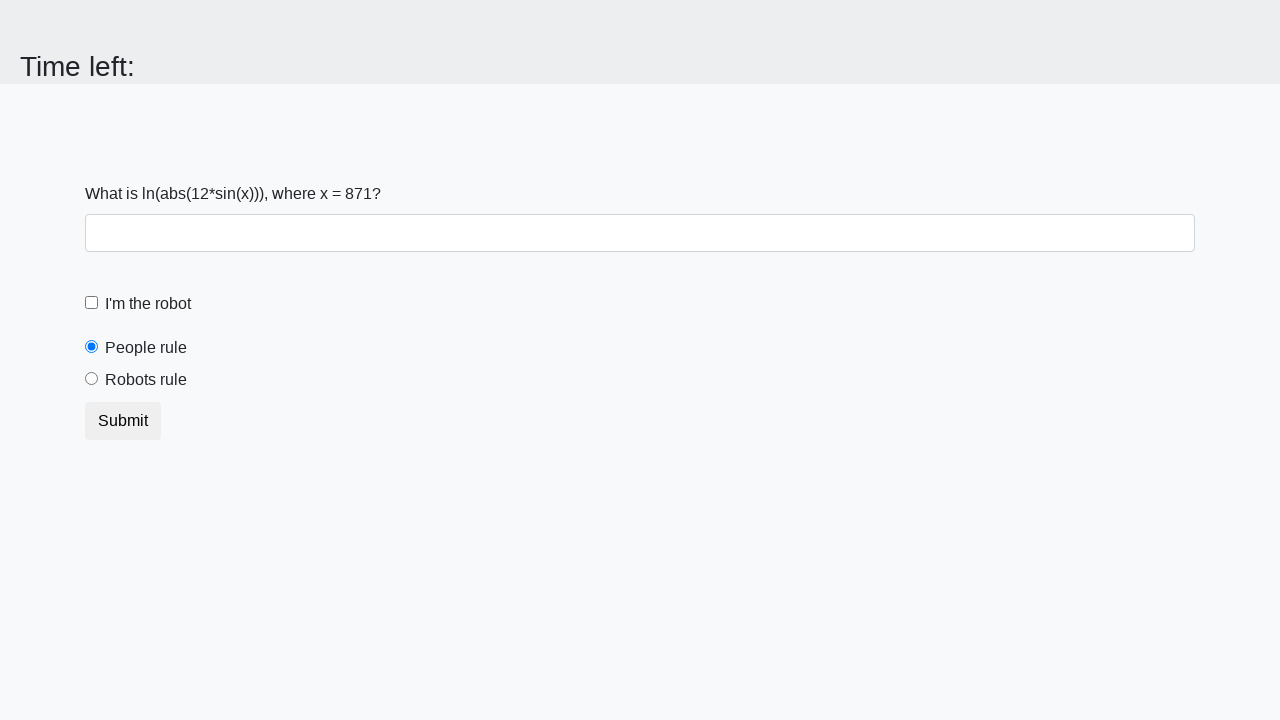

Waited 2 seconds for form submission to complete
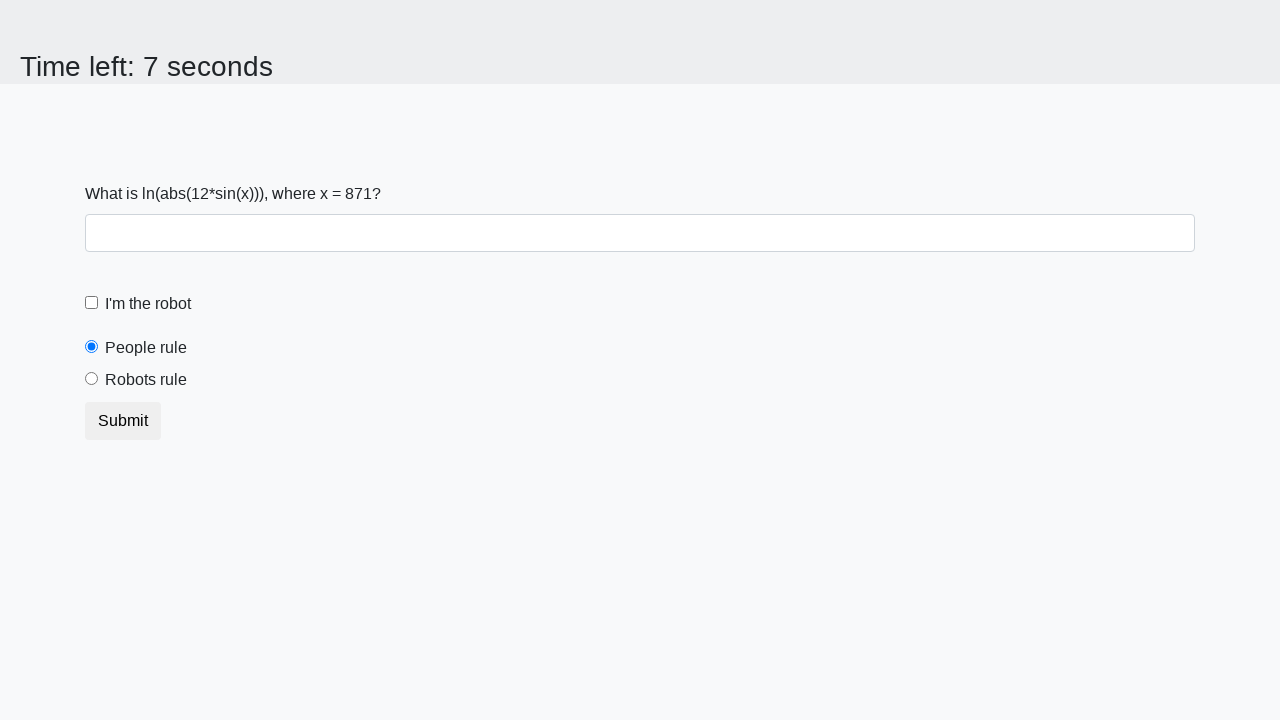

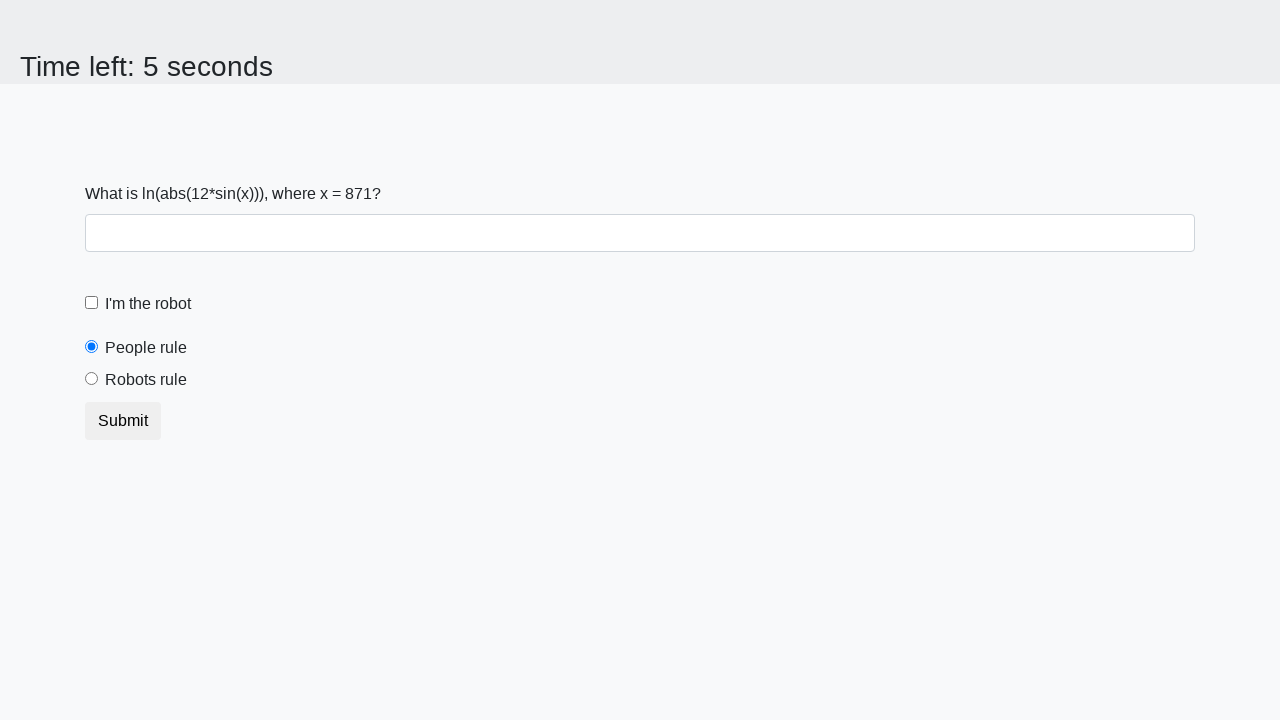